Tests nested iframe handling by navigating to a frames demo page, clicking on "Iframe with in an Iframe" tab, switching to an outer iframe, then to an inner iframe, and typing text in an input field within the nested iframe.

Starting URL: http://demo.automationtesting.in/Frames.html

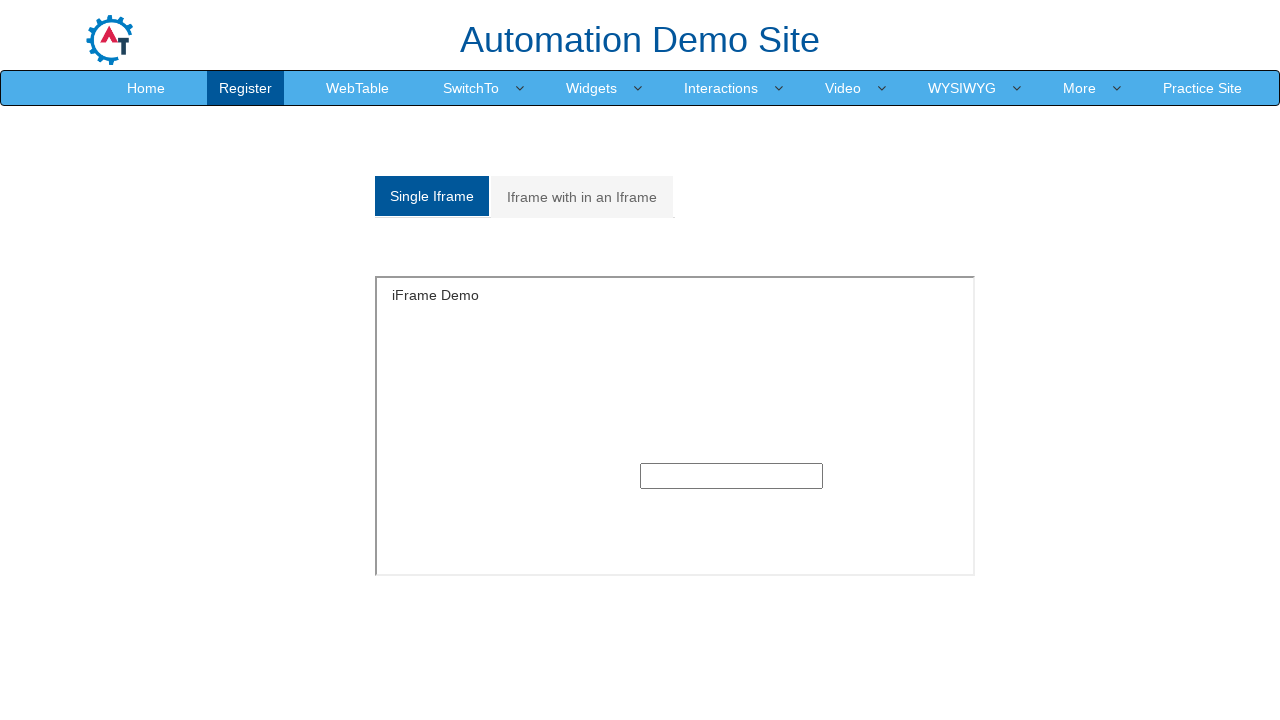

Clicked on 'Iframe with in an Iframe' tab at (582, 197) on xpath=//a[normalize-space()='Iframe with in an Iframe']
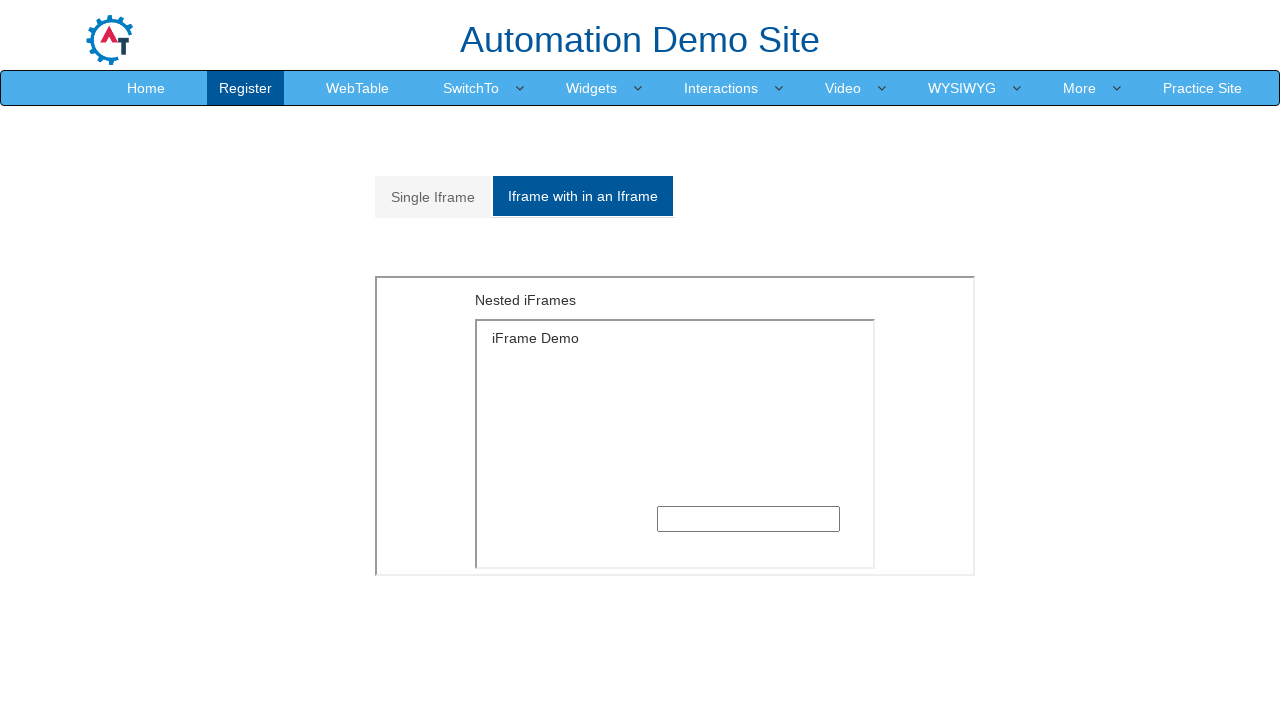

Located and switched to outer iframe with src='MultipleFrames.html'
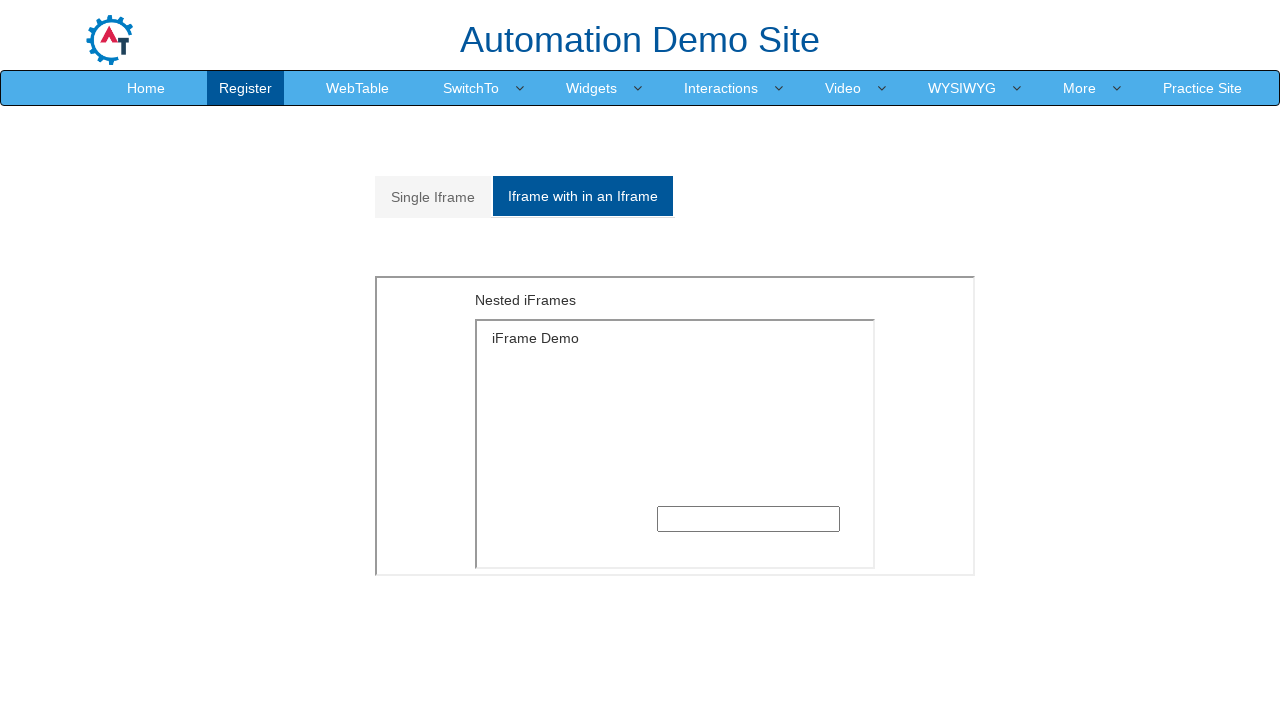

Located inner iframe nested within outer iframe
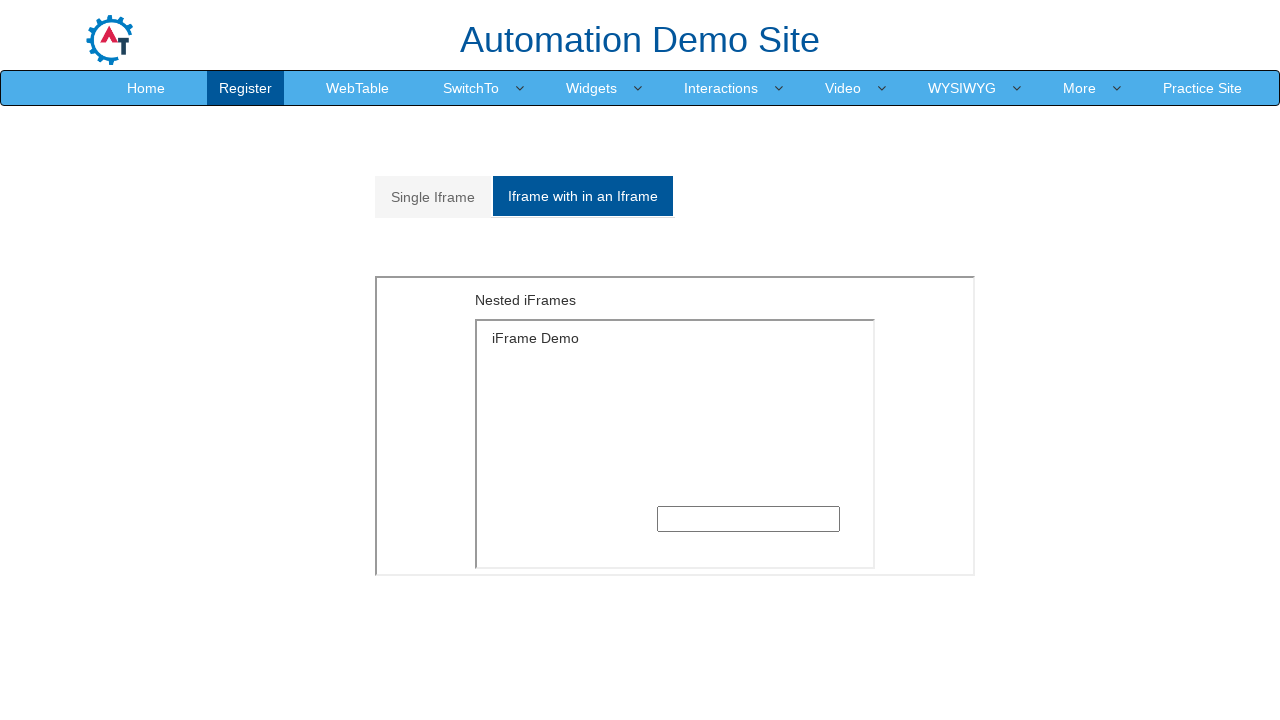

Typed 'welcome' in text input field within nested iframe on iframe[src='MultipleFrames.html'] >> internal:control=enter-frame >> iframe >> i
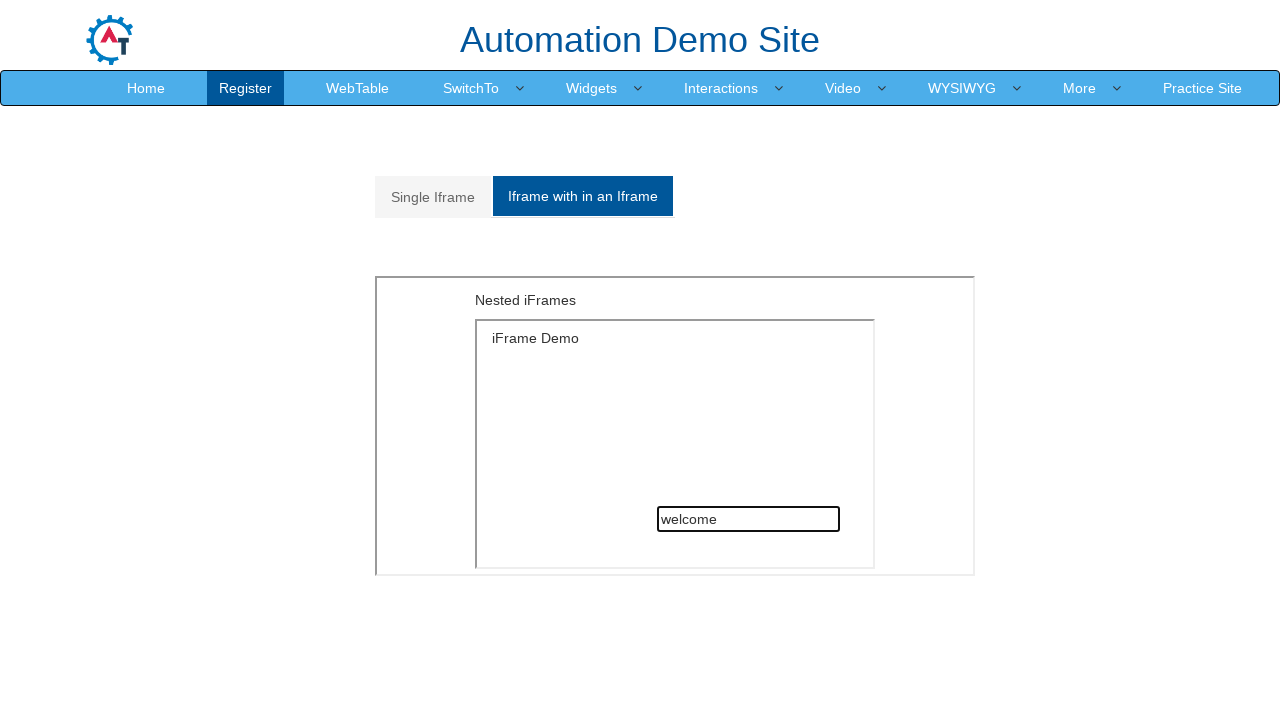

Waited 1000ms to verify action completion
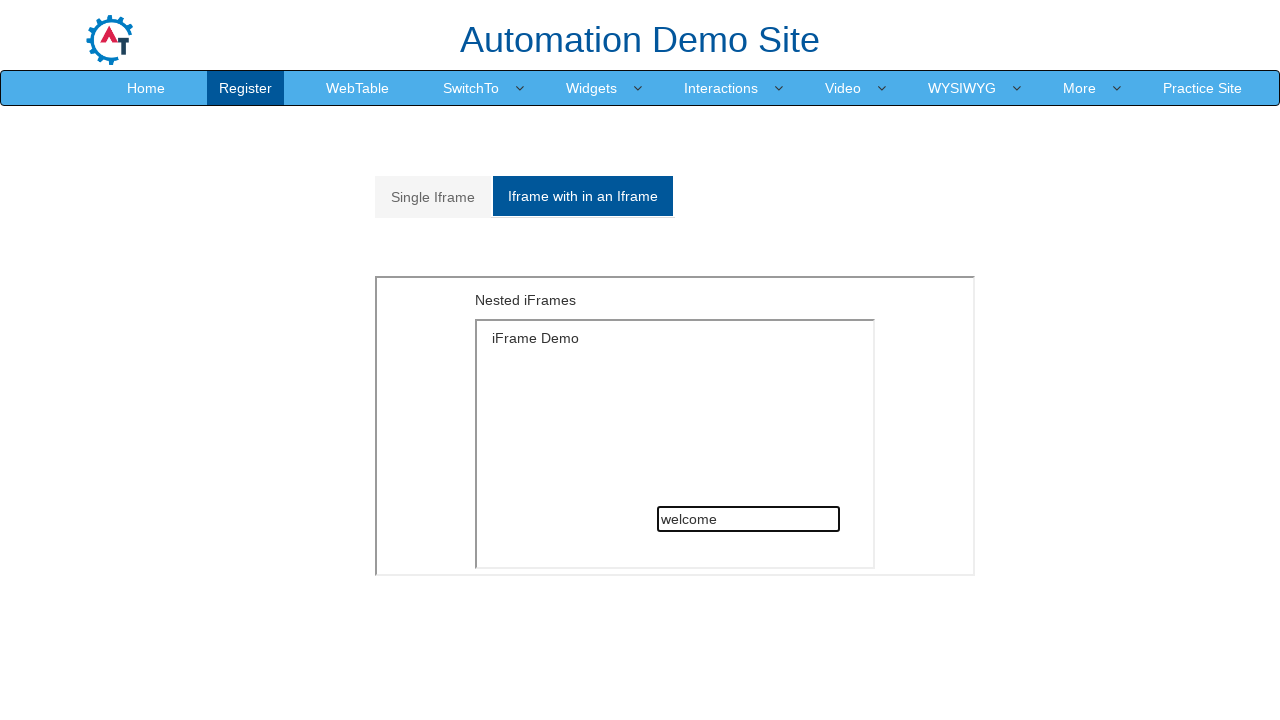

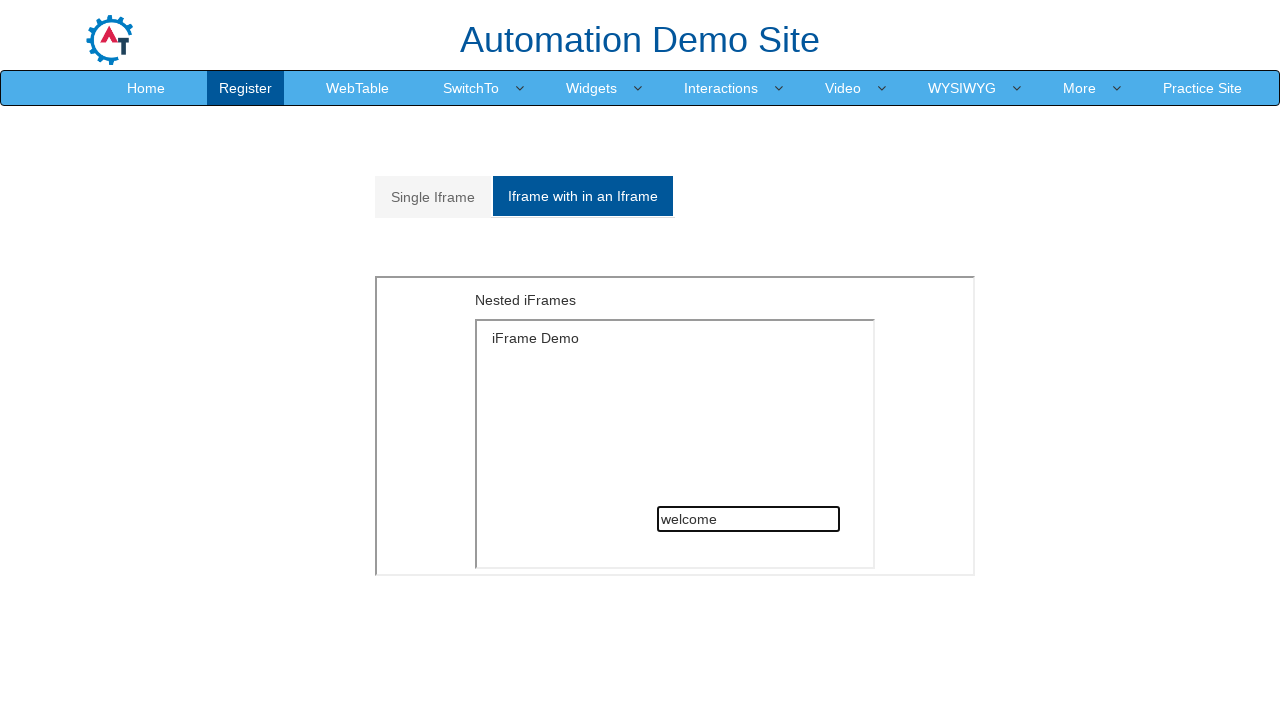